Tests drag and drop functionality by dragging an element and dropping it onto a target area within an iframe

Starting URL: https://jqueryui.com/droppable/

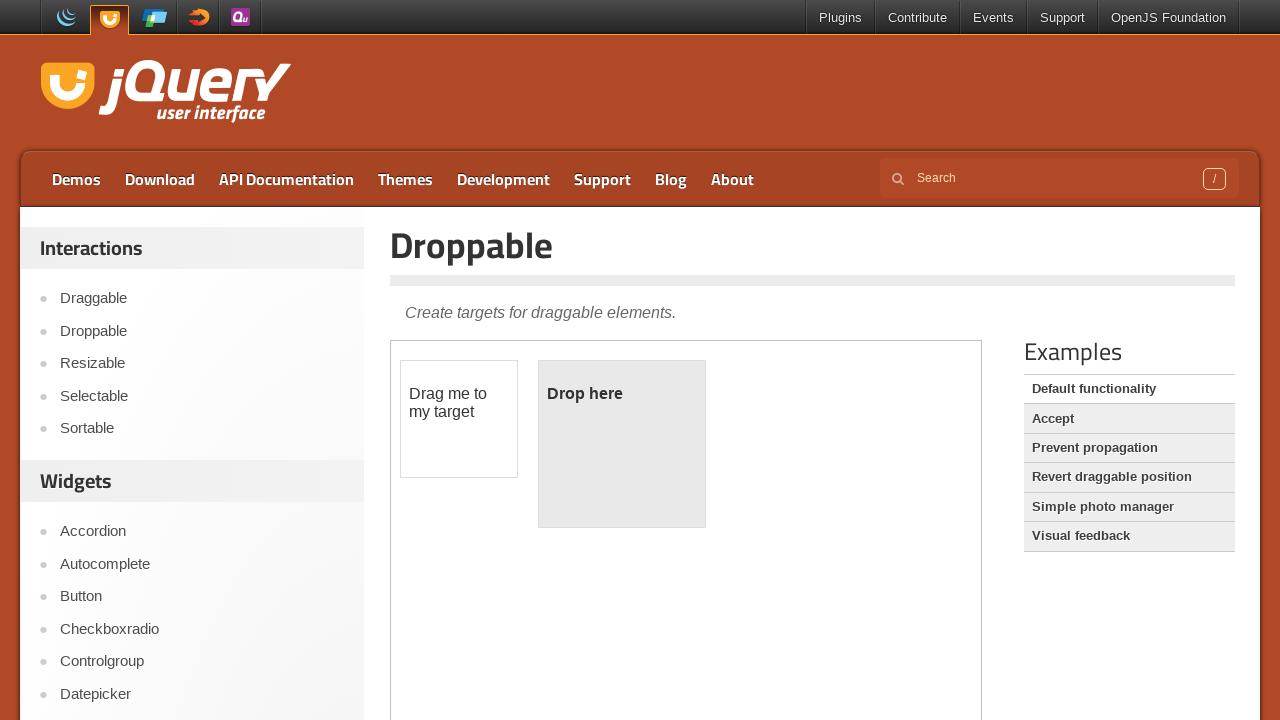

Located iframe containing drag and drop demo
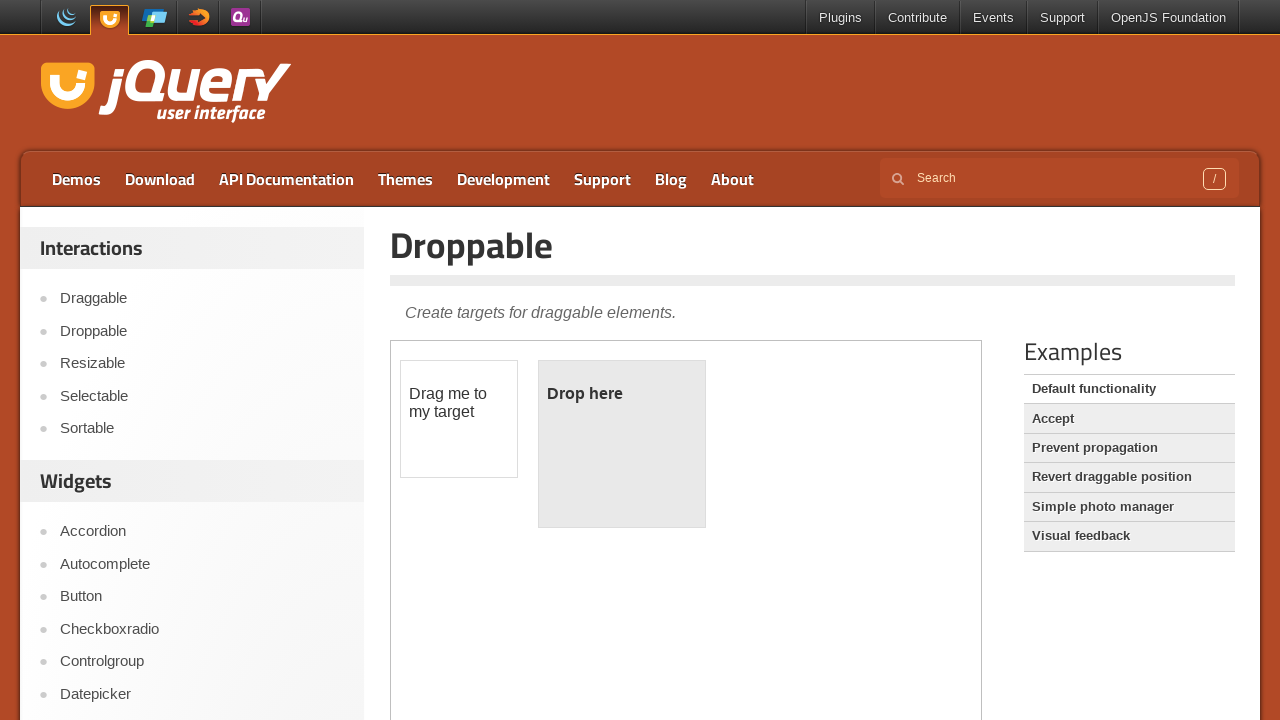

Waited 1 second for page to stabilize
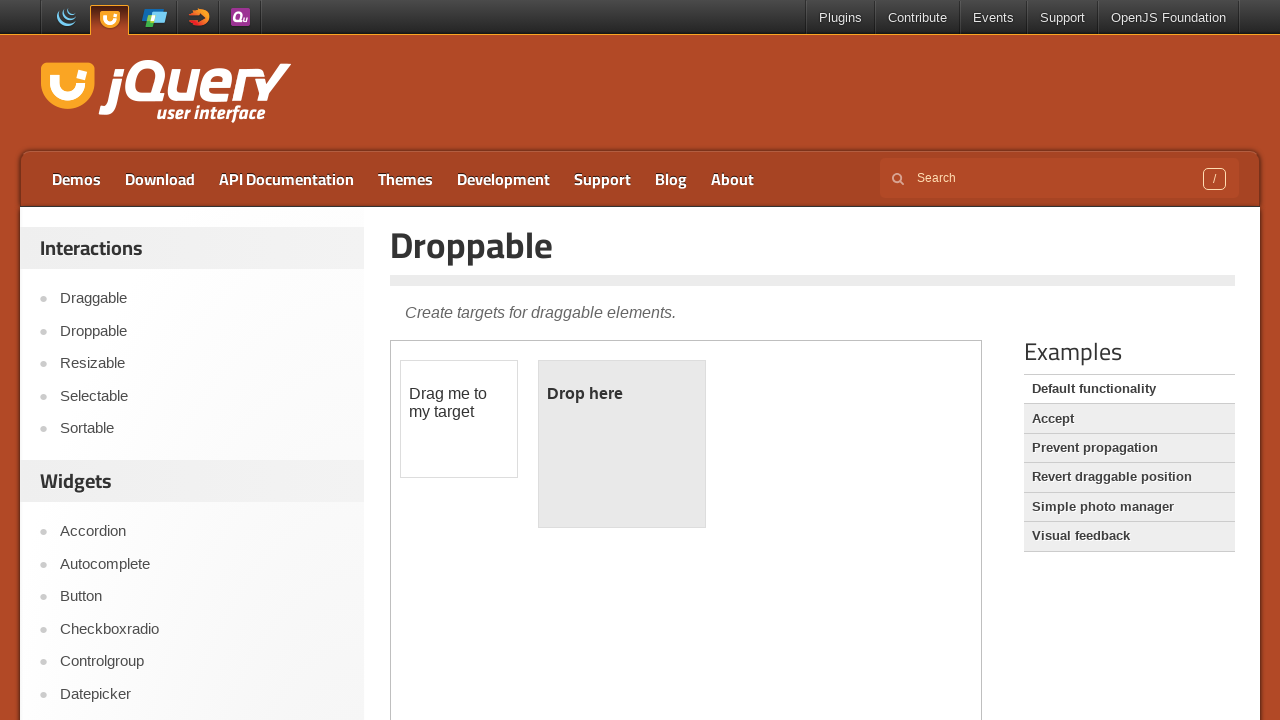

Located draggable element with id 'draggable'
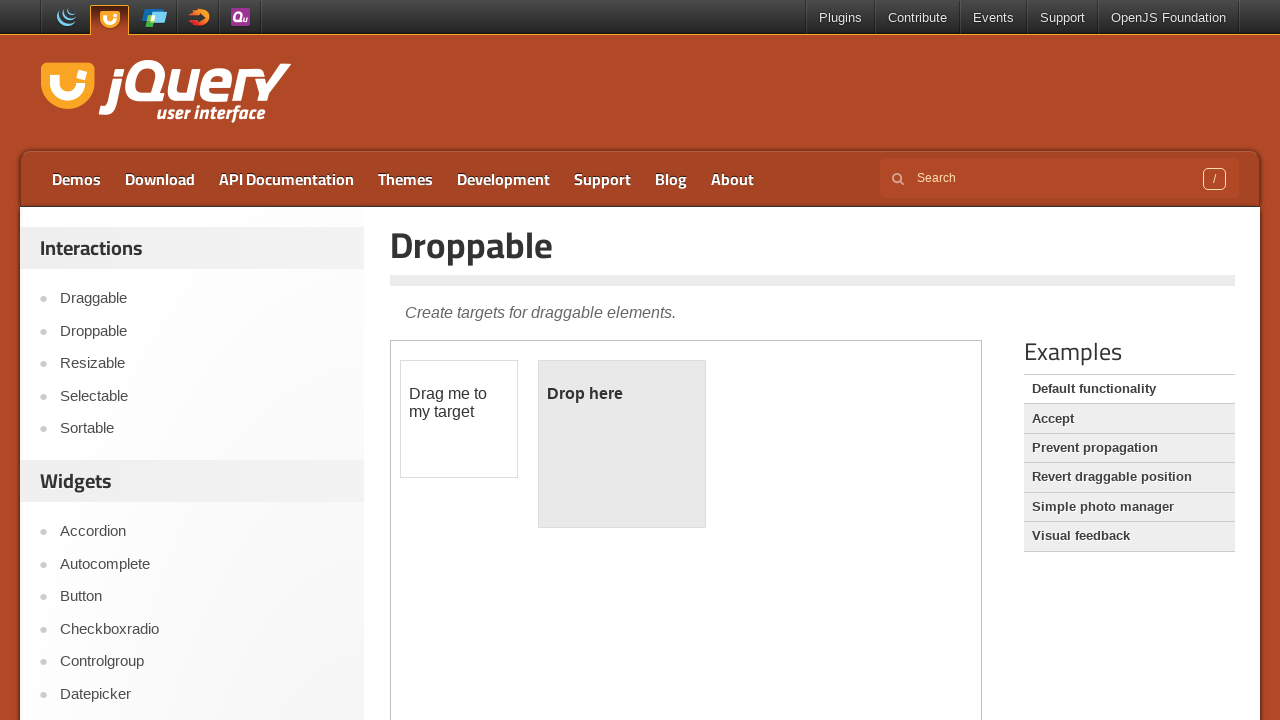

Located droppable target element with id 'droppable'
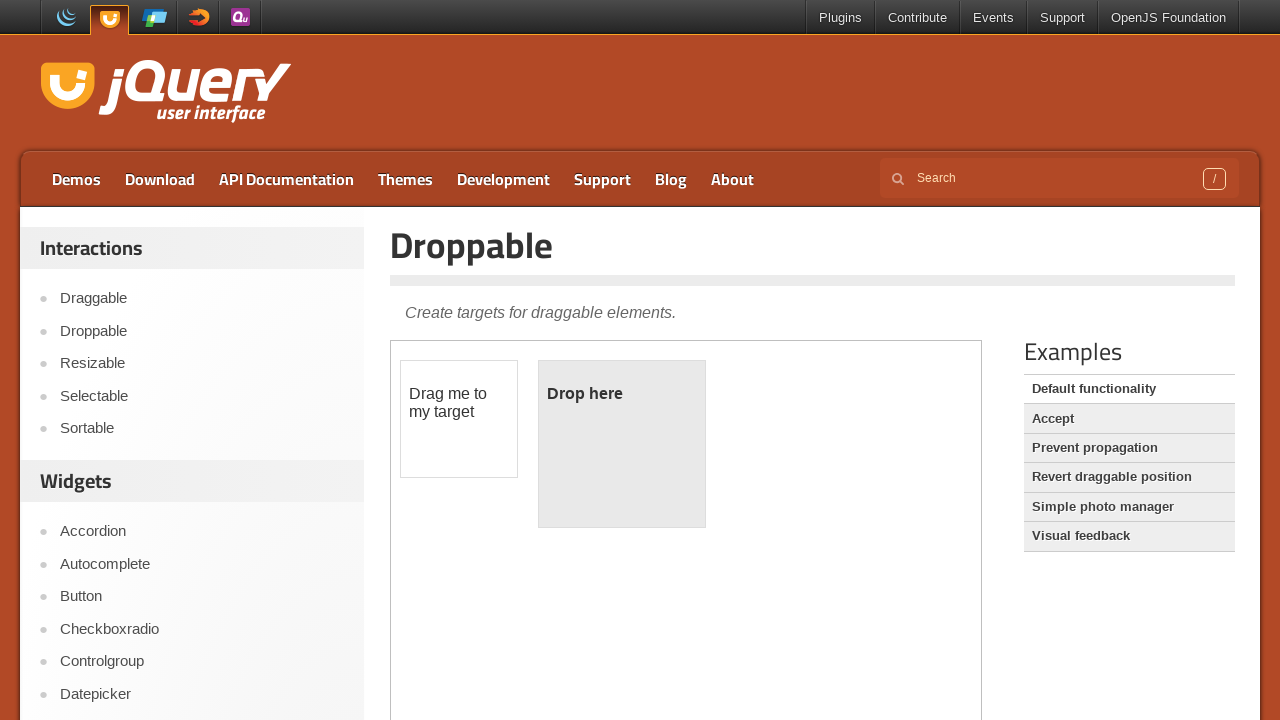

Dragged draggable element onto droppable target at (622, 444)
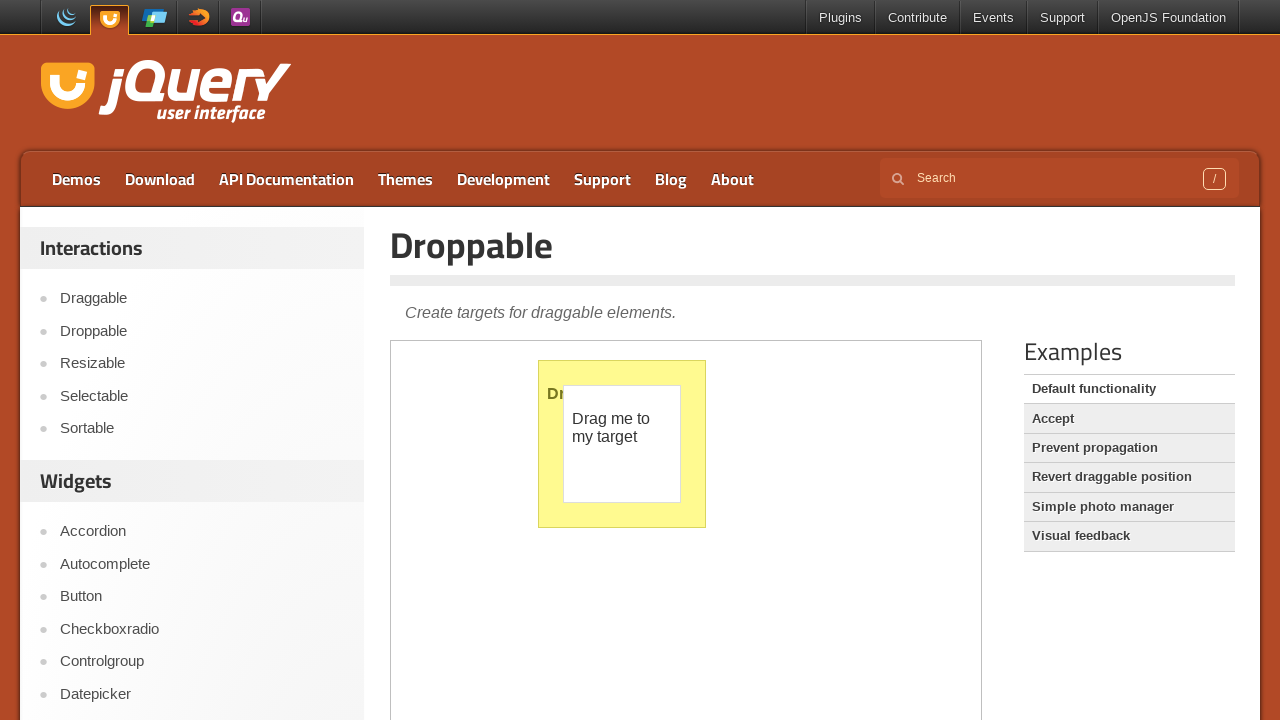

Retrieved text content from droppable element to verify drop
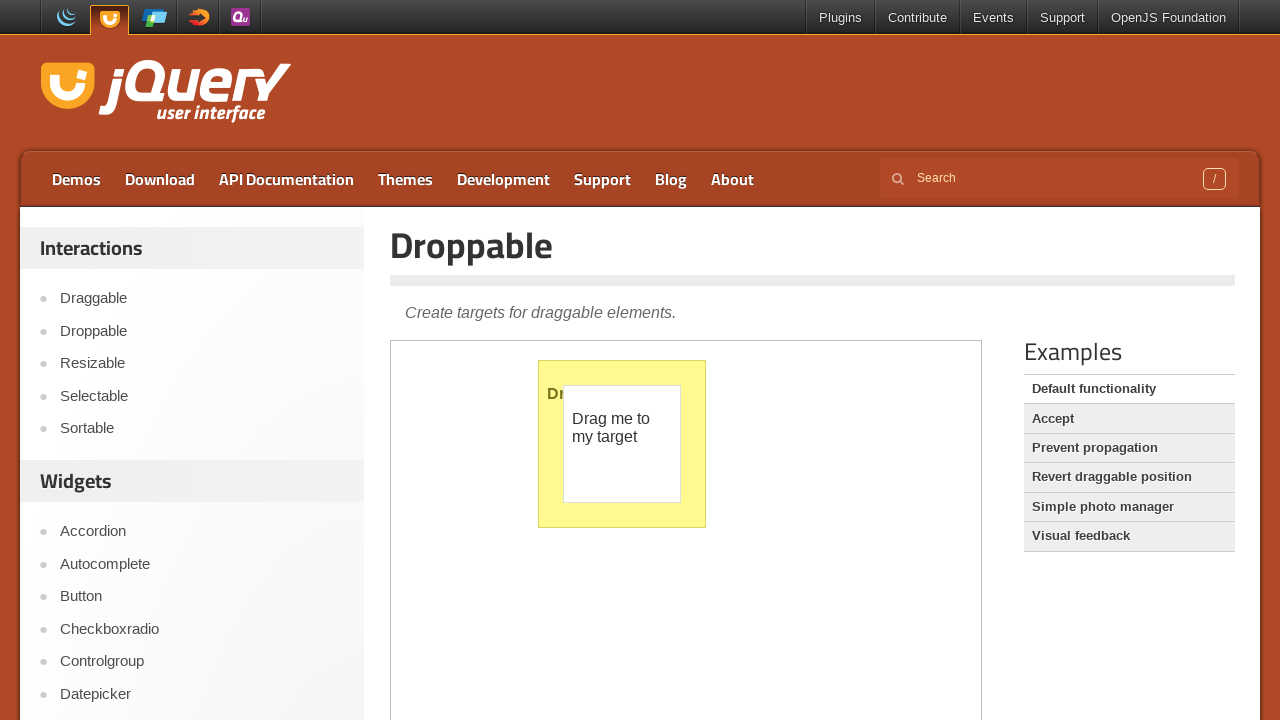

Drag and drop operation verified successful - 'Dropped!' text found
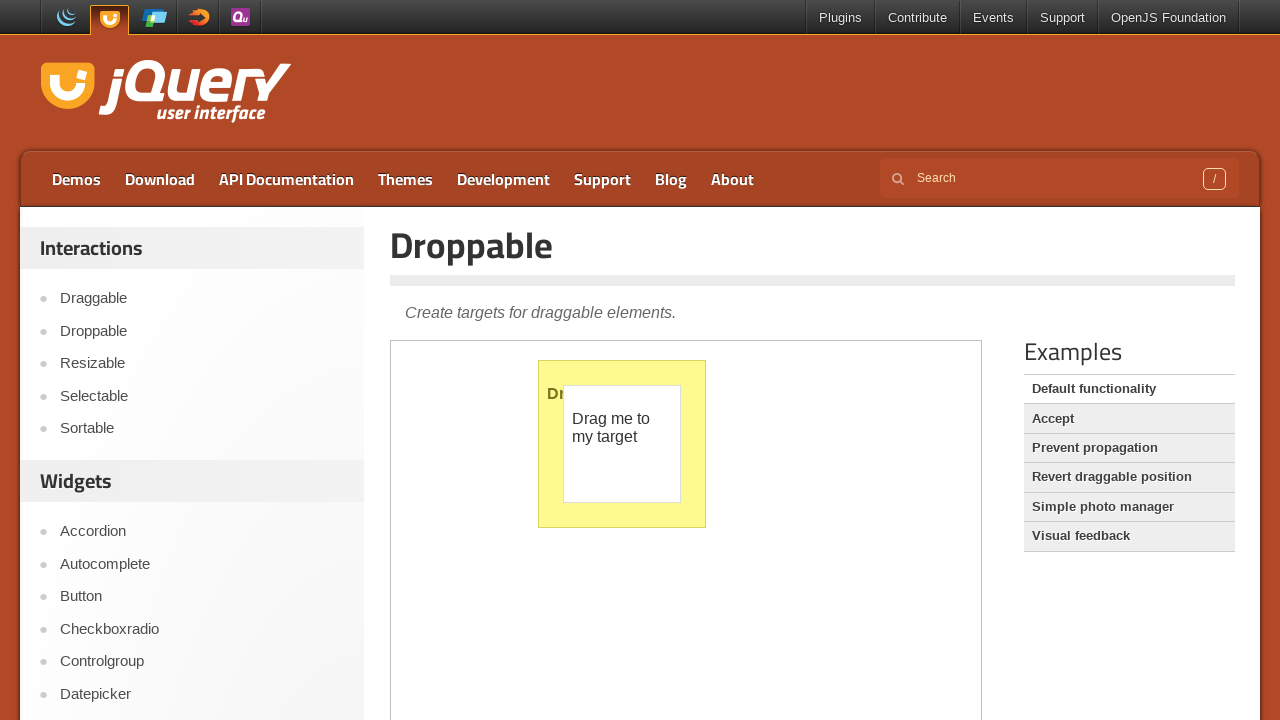

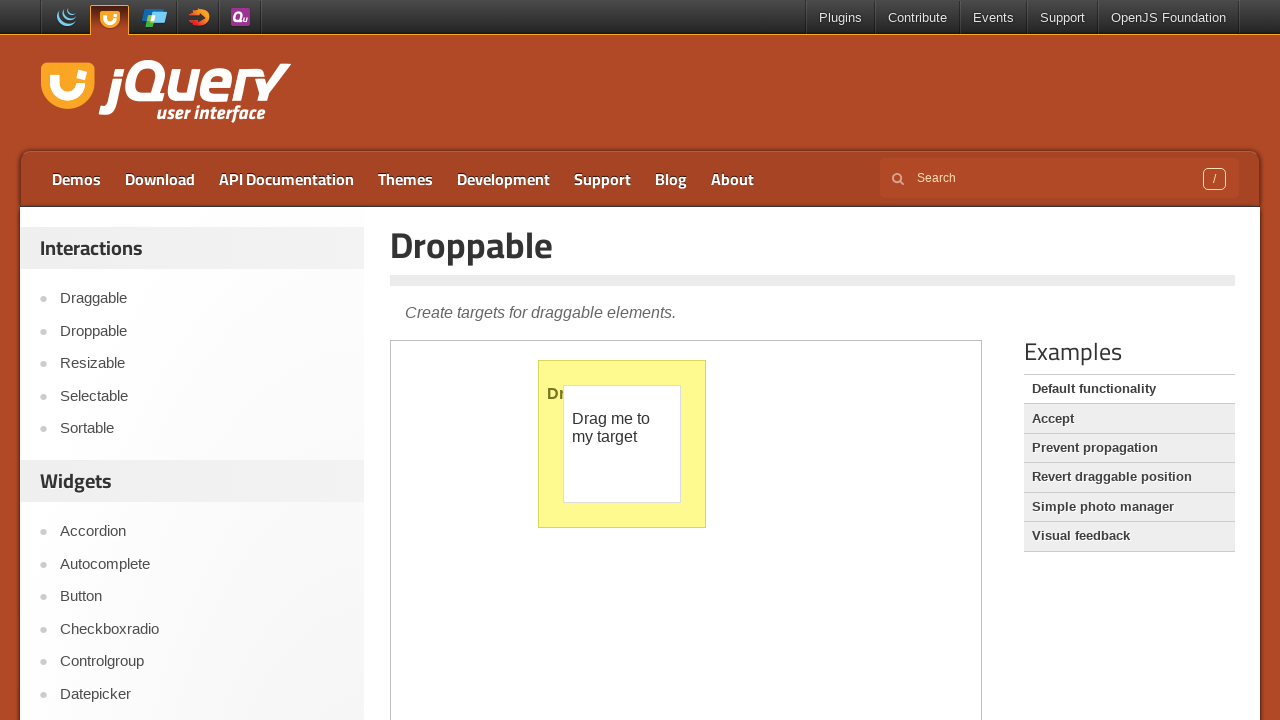